Tests percentage calculation in common phrases section by calculating what percent one number is of another

Starting URL: https://www.calculator.net/percent-calculator.html

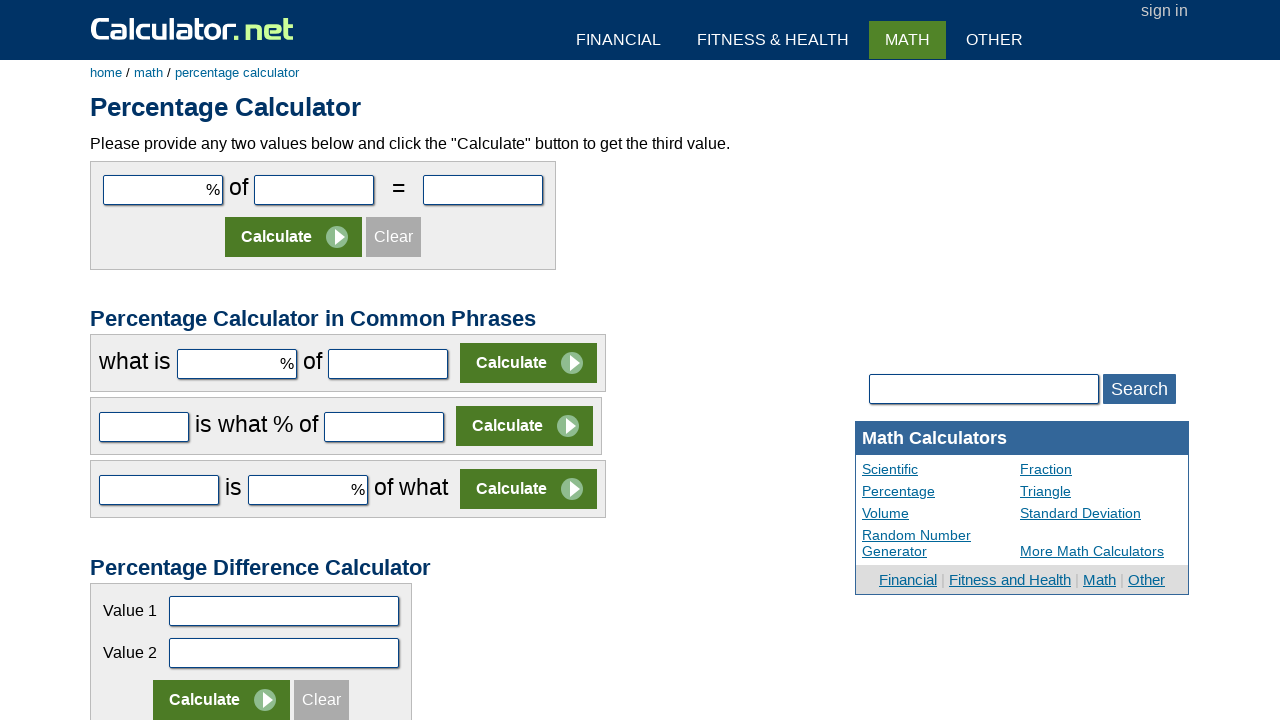

Cleared first value field in percentage calculator on xpath=//input[@name='c21par1']
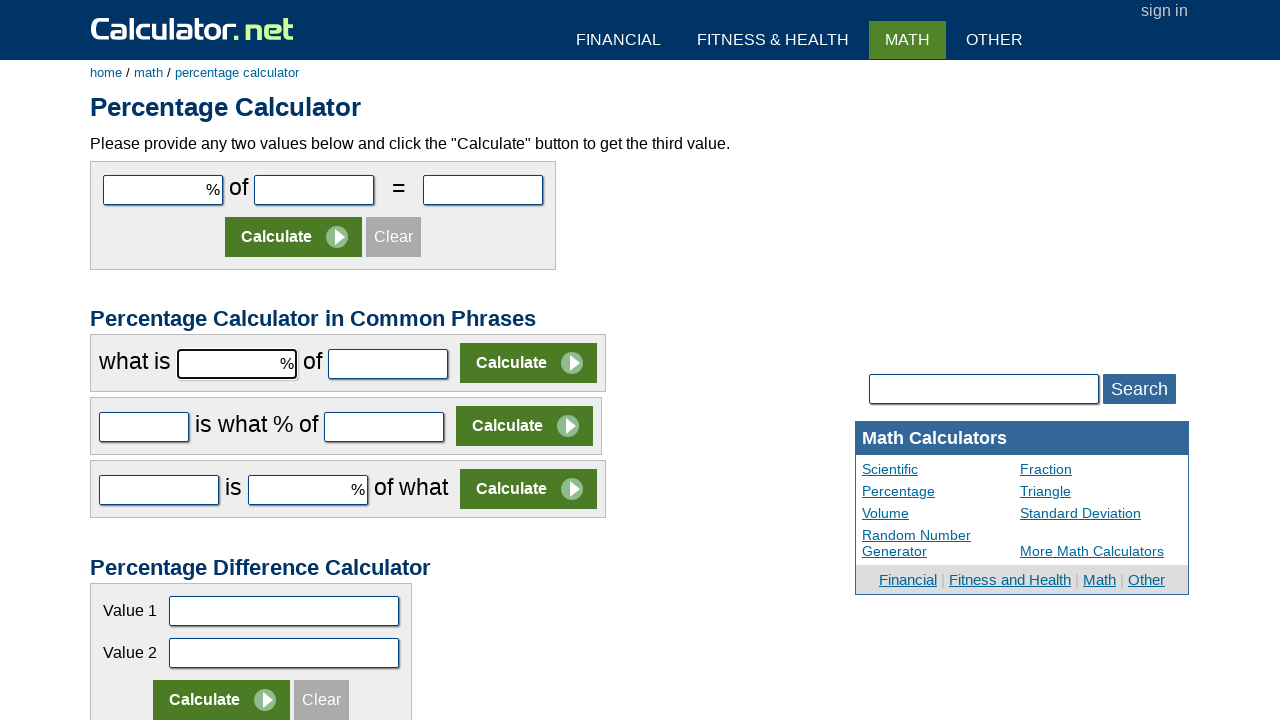

Filled first value field with '3' on //input[@name='c21par1']
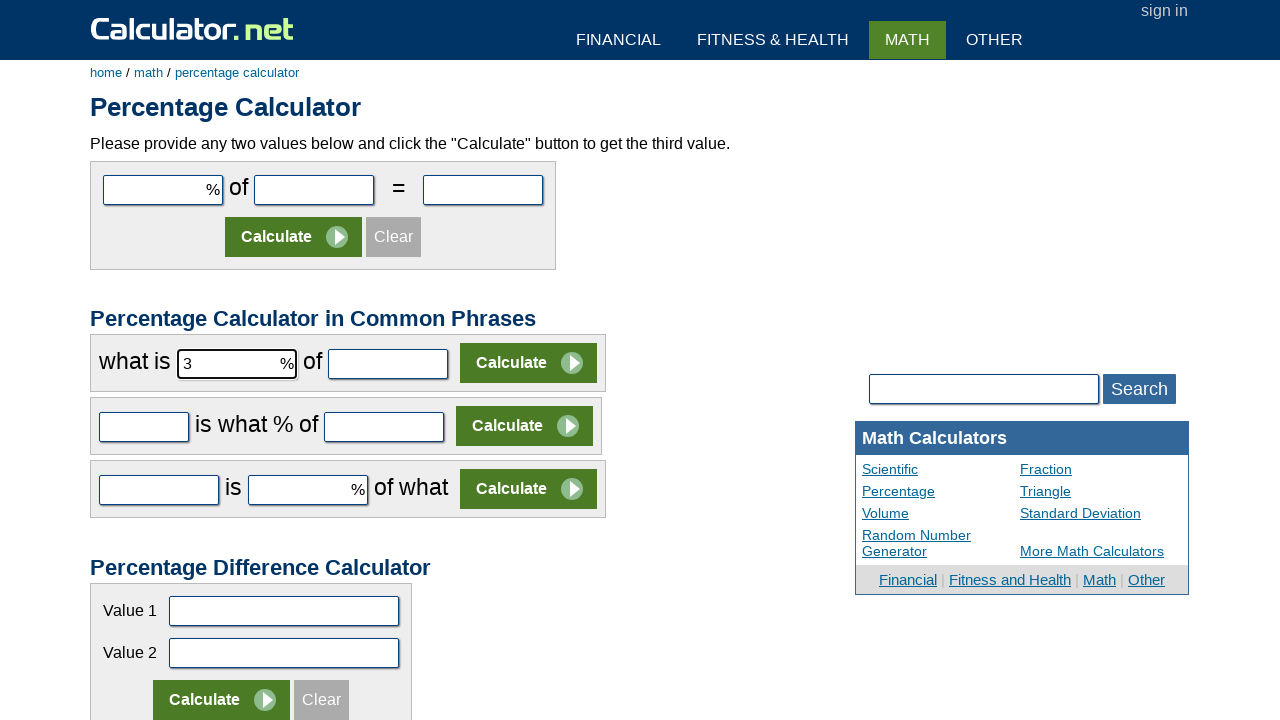

Cleared second value field in percentage calculator on xpath=//input[@name='c21par2']
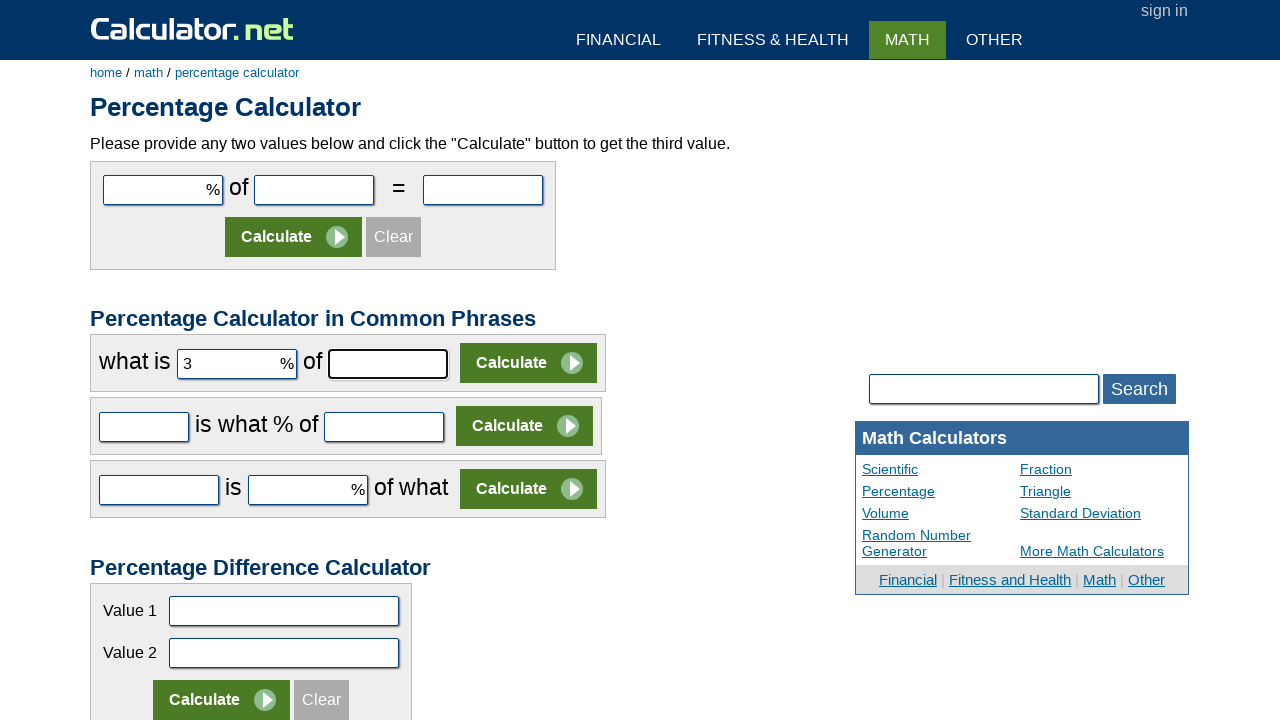

Filled second value field with '4' on //input[@name='c21par2']
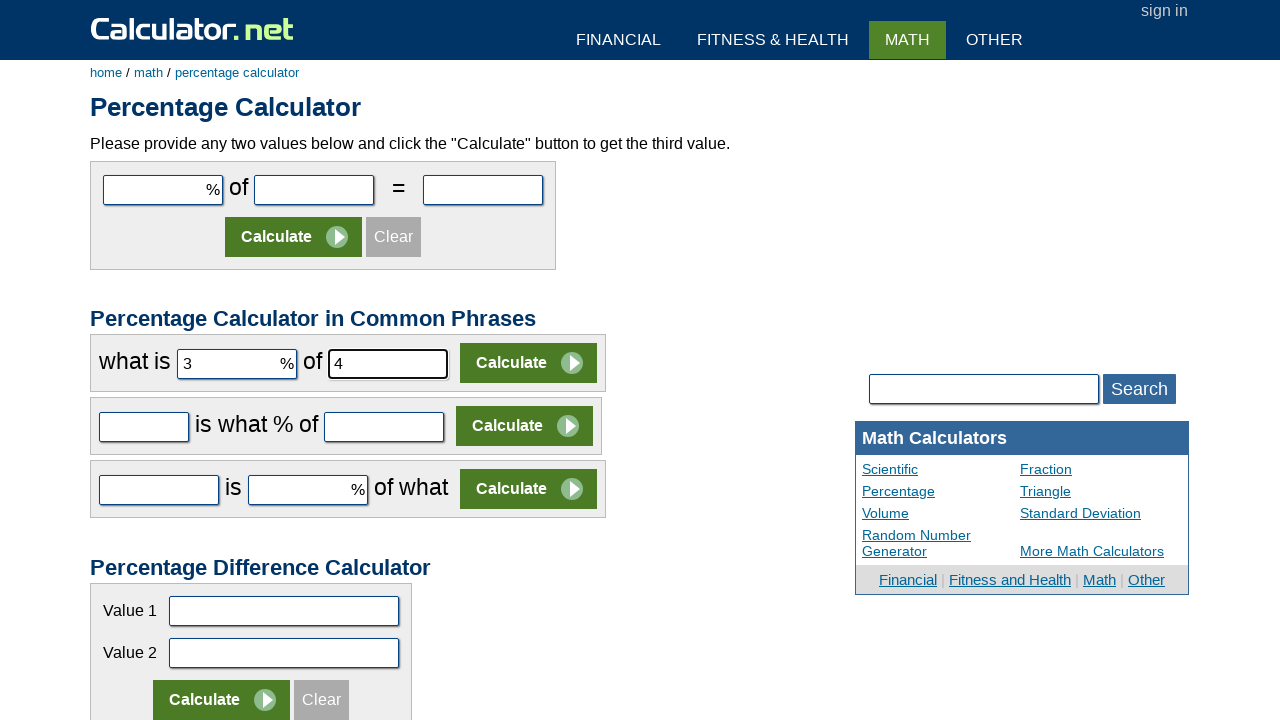

Clicked the second calculate button to compute percentage at (528, 363) on xpath=//input[@value='Calculate'] >> nth=1
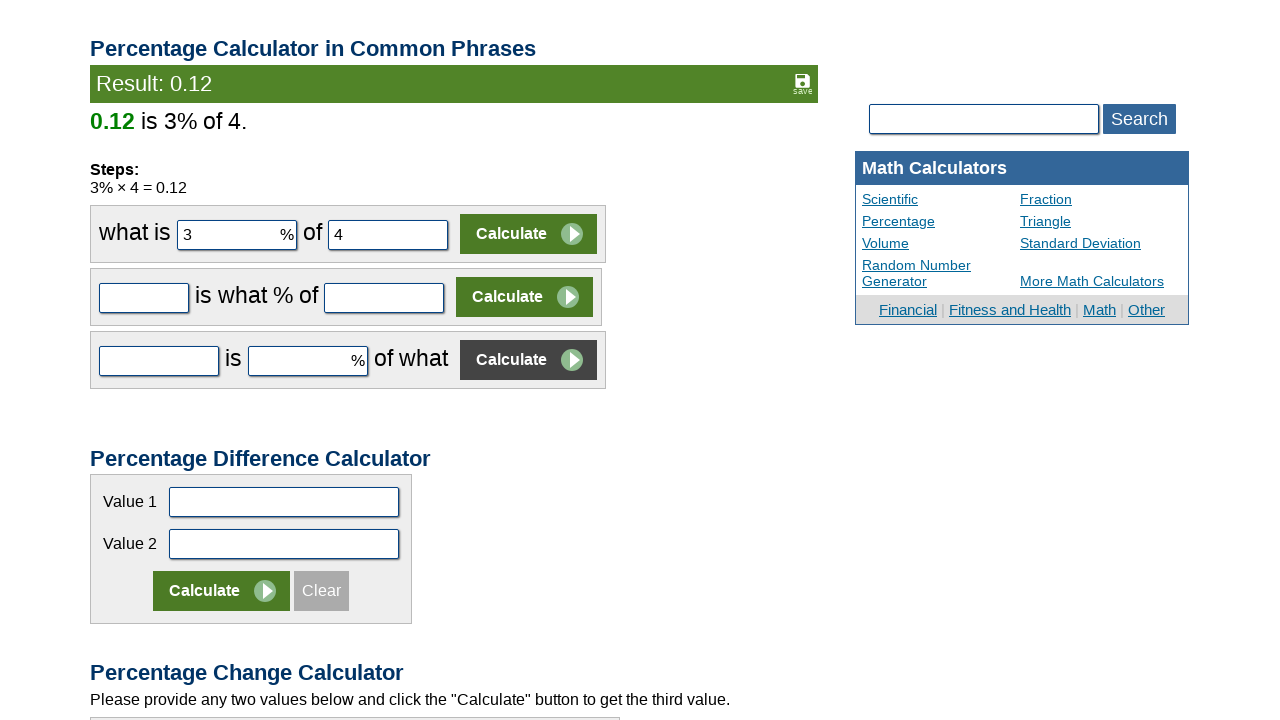

Percentage calculation result loaded
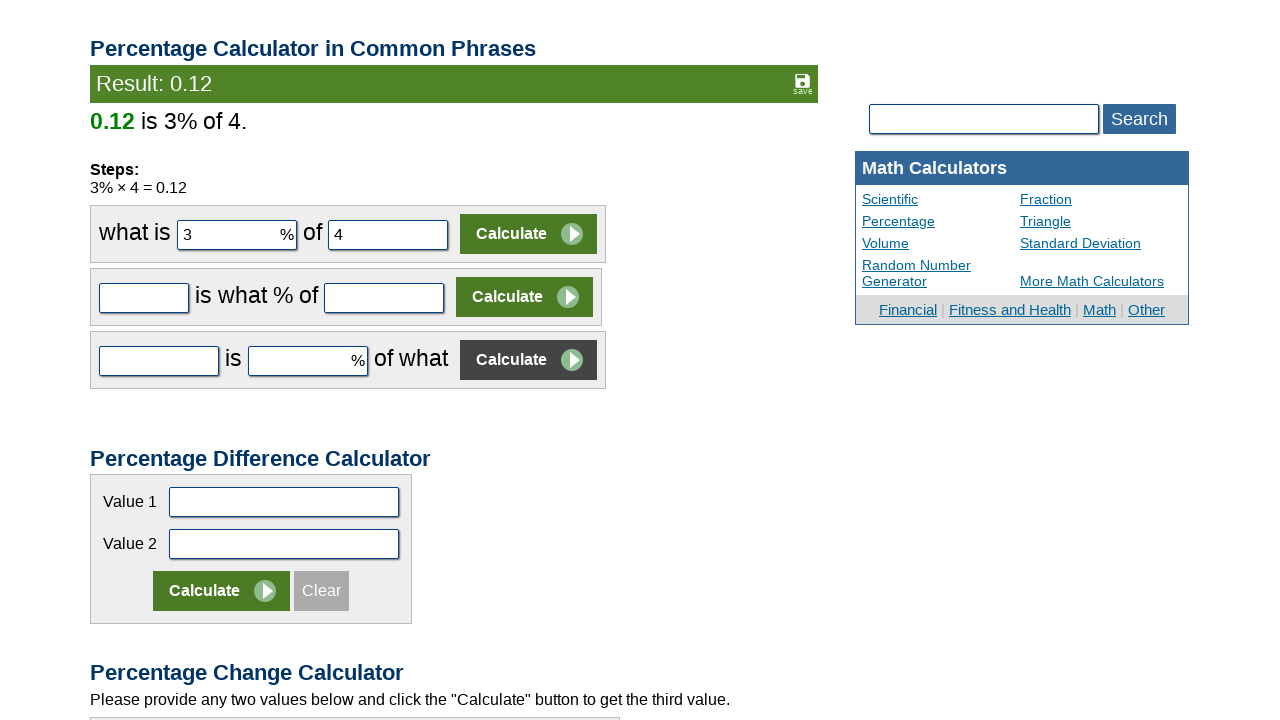

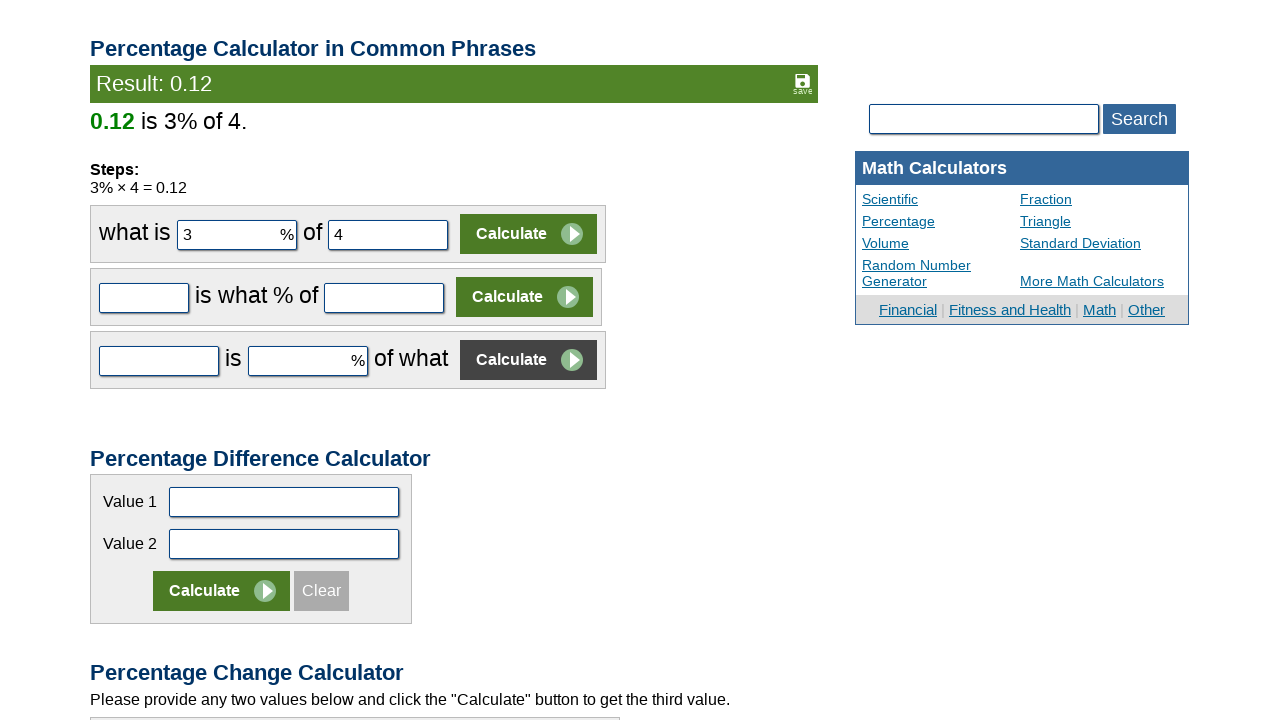